Navigates to the Japanese Society of Pediatric Pulmonology news page and verifies that news article content blocks are loaded and displayed.

Starting URL: https://jspp1969.jp/news/

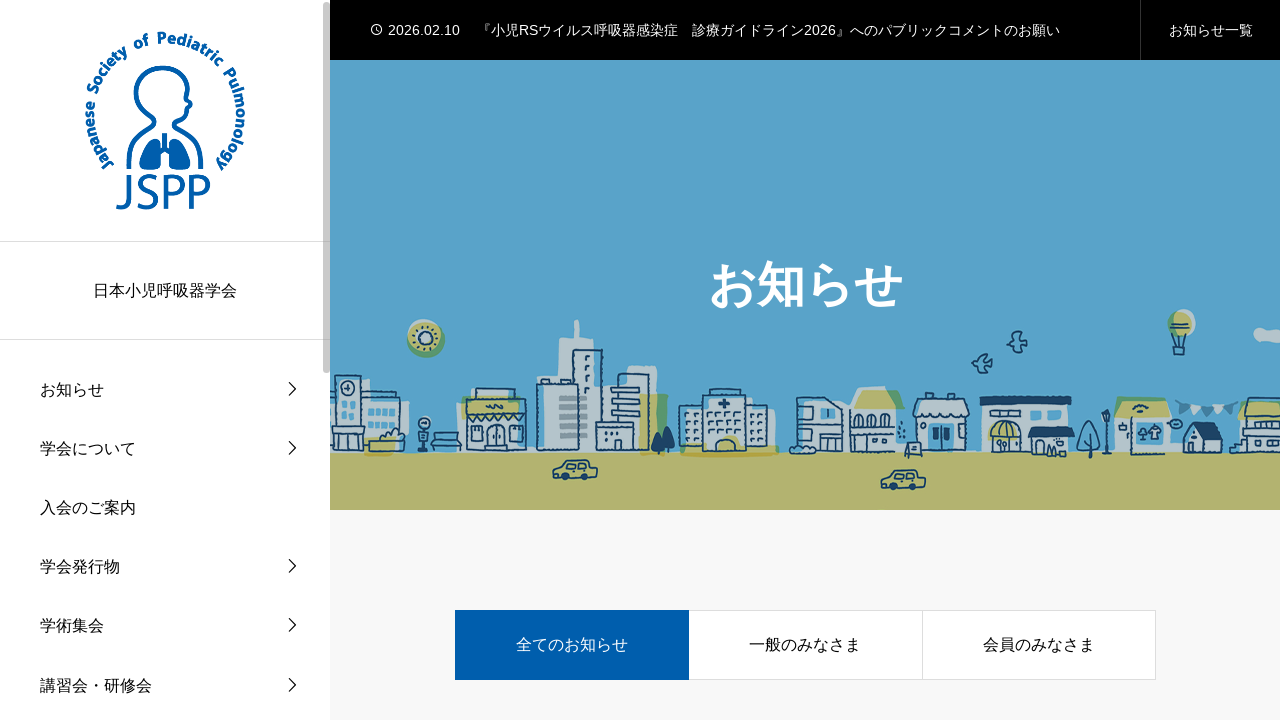

Navigated to Japanese Society of Pediatric Pulmonology news page
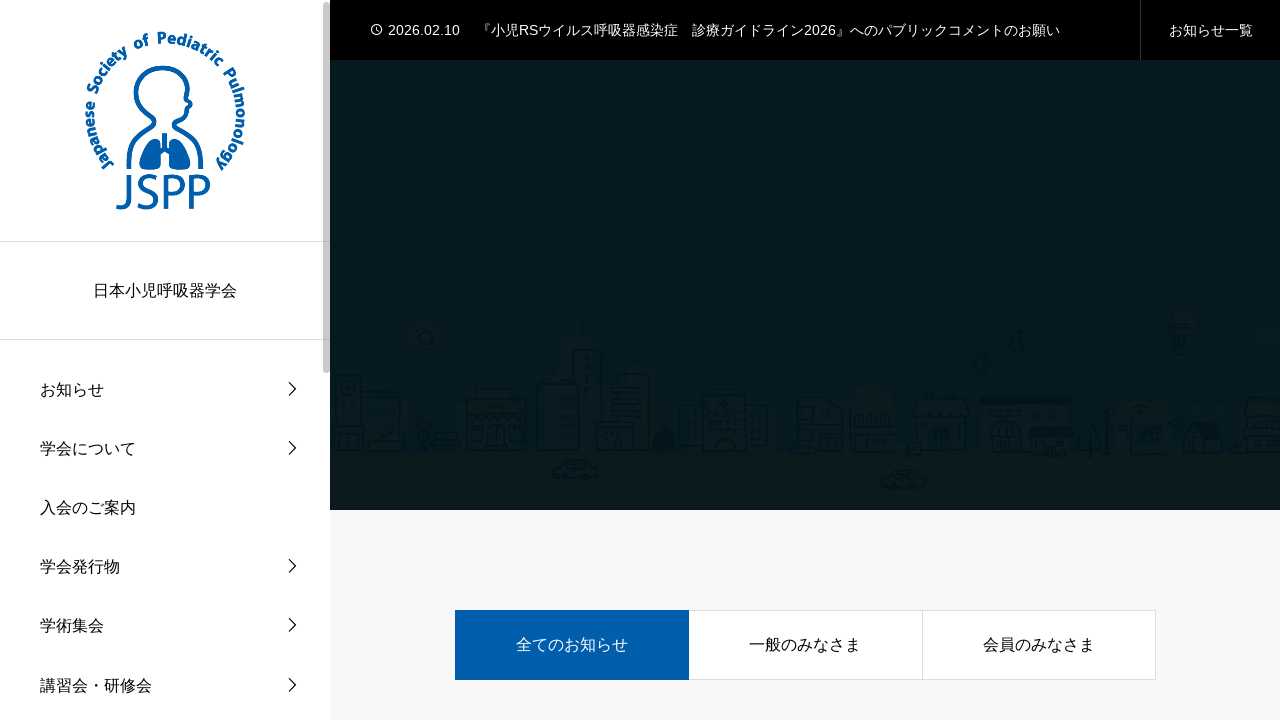

News article content blocks loaded
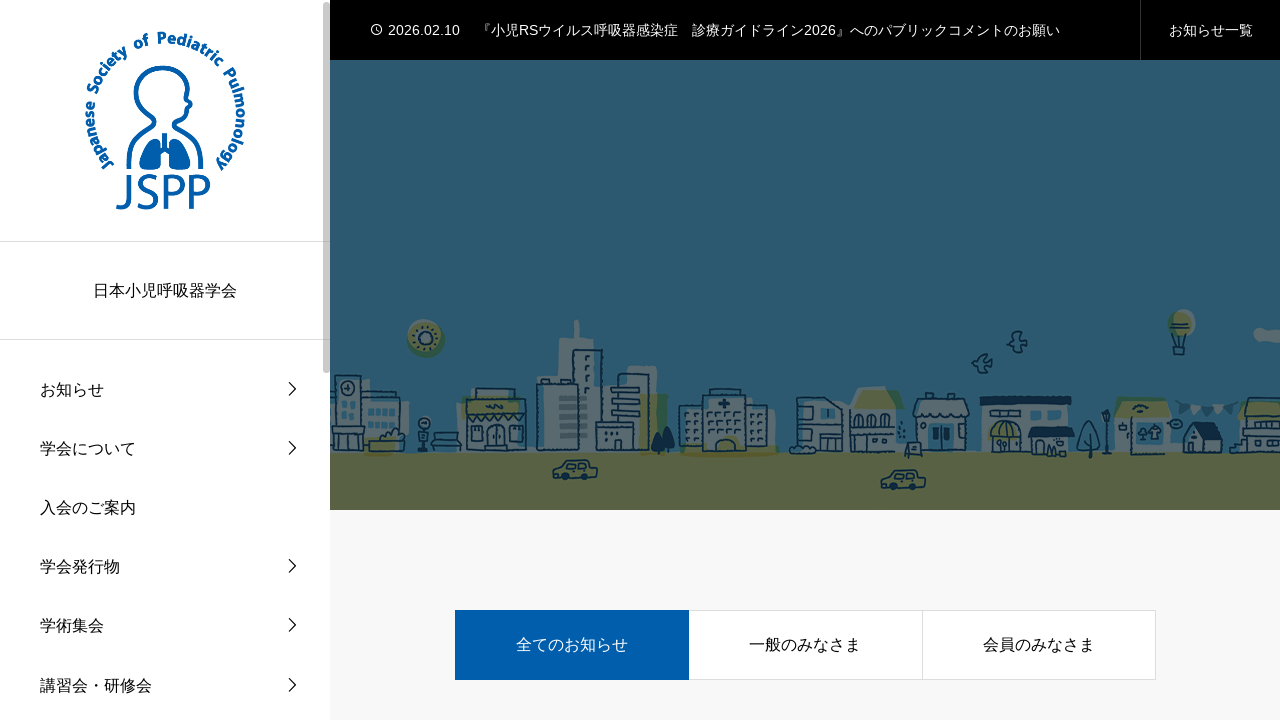

Located news article content blocks
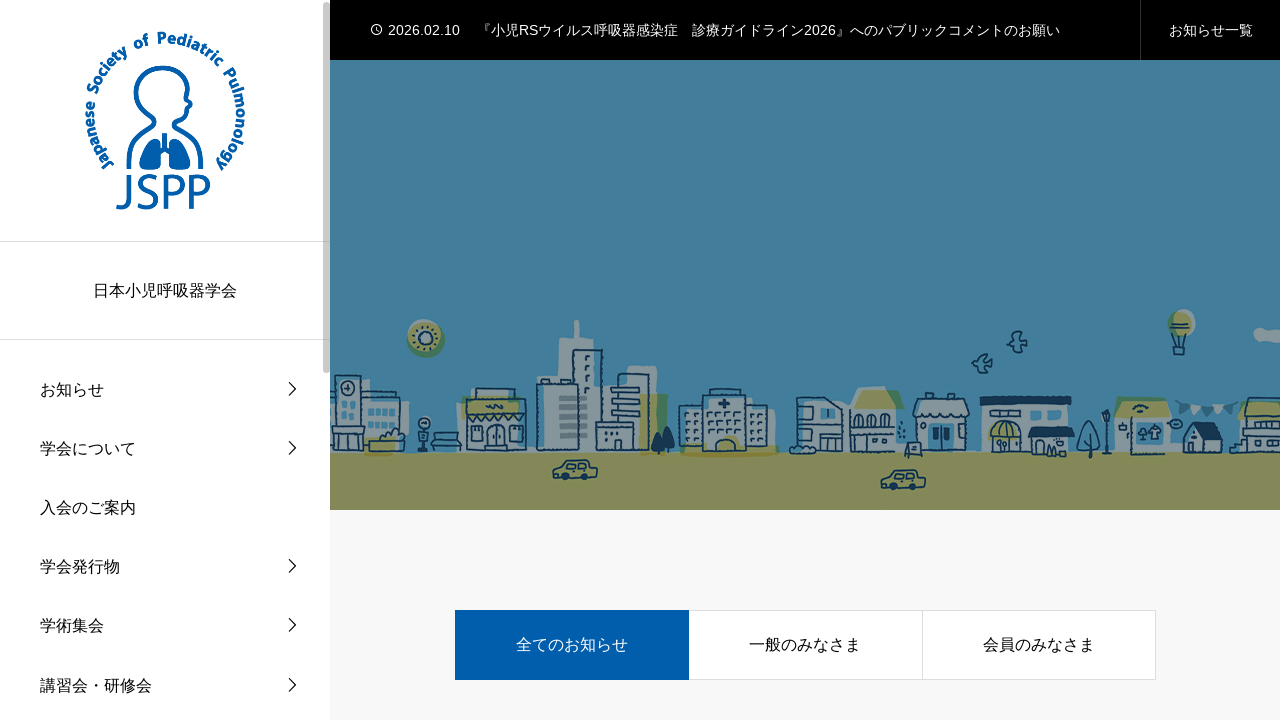

Verified 12 news articles are displayed on the page
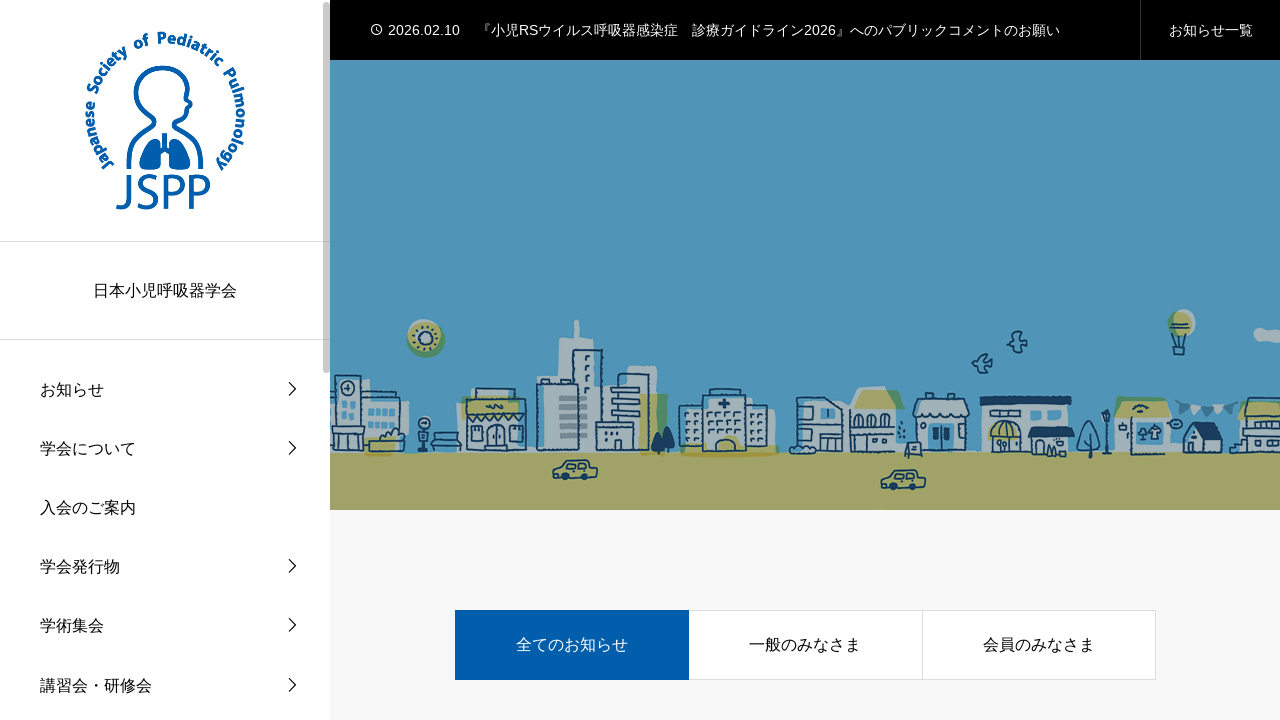

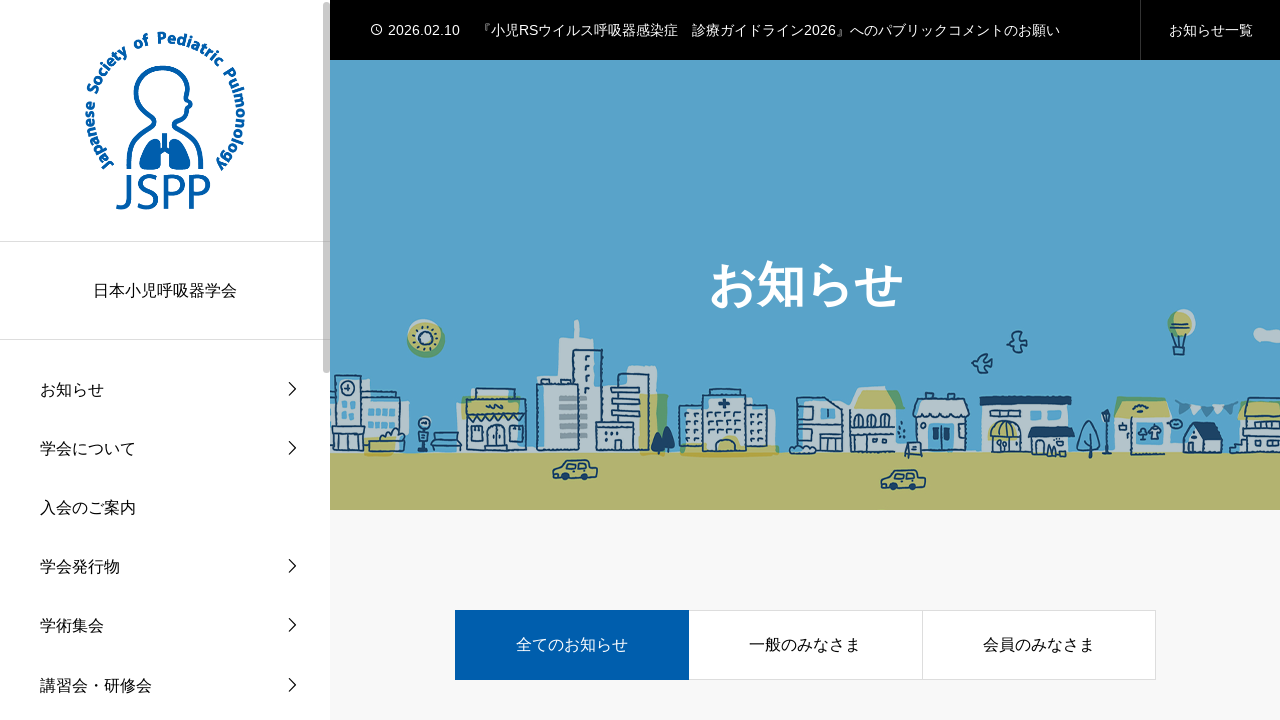